Tests keyboard actions on a text comparison tool by entering text in the first field, selecting all, copying, tabbing to the next field, and pasting

Starting URL: https://text-compare.com/

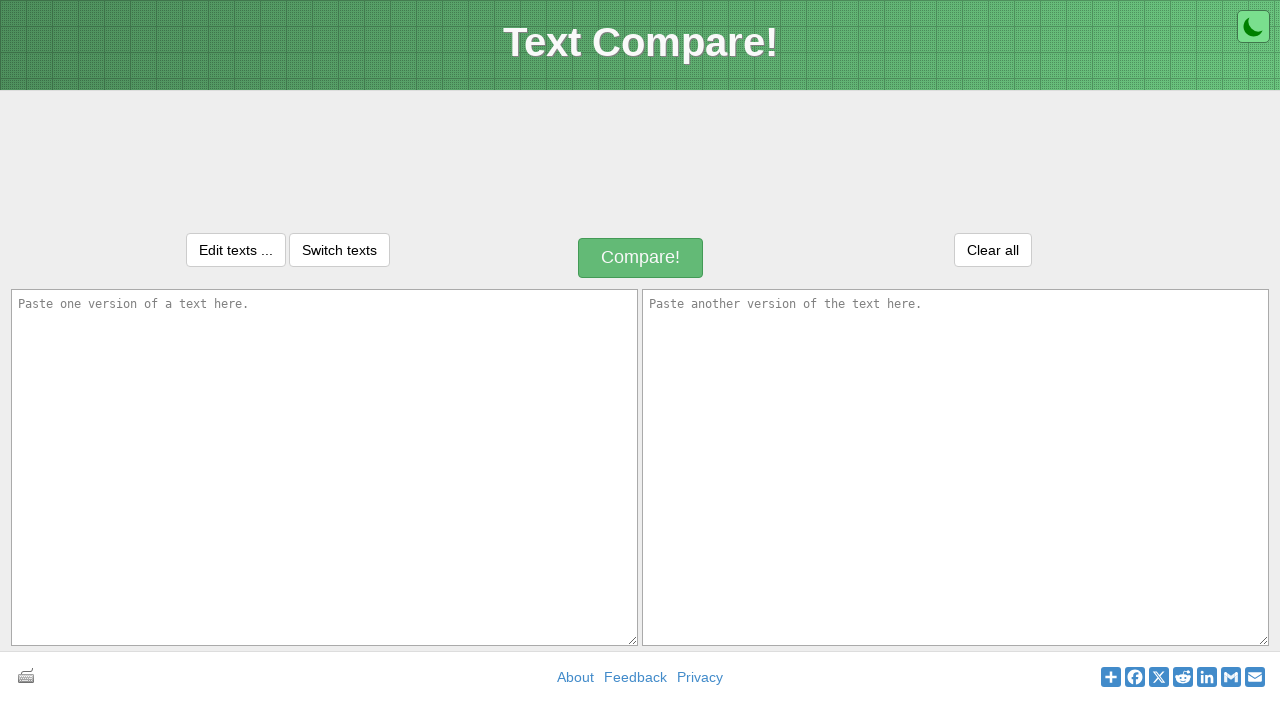

Entered 'welcome' text in the first textarea field on textarea#inputText1
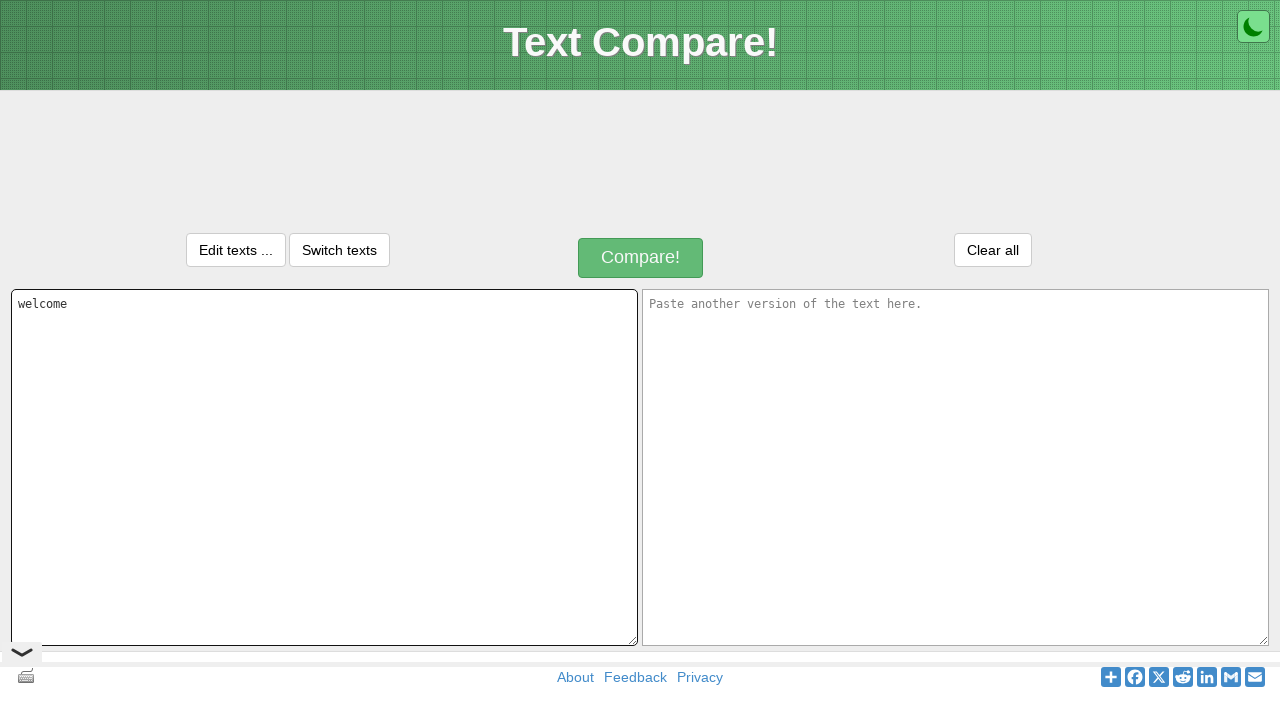

Selected all text in first field using Ctrl+A
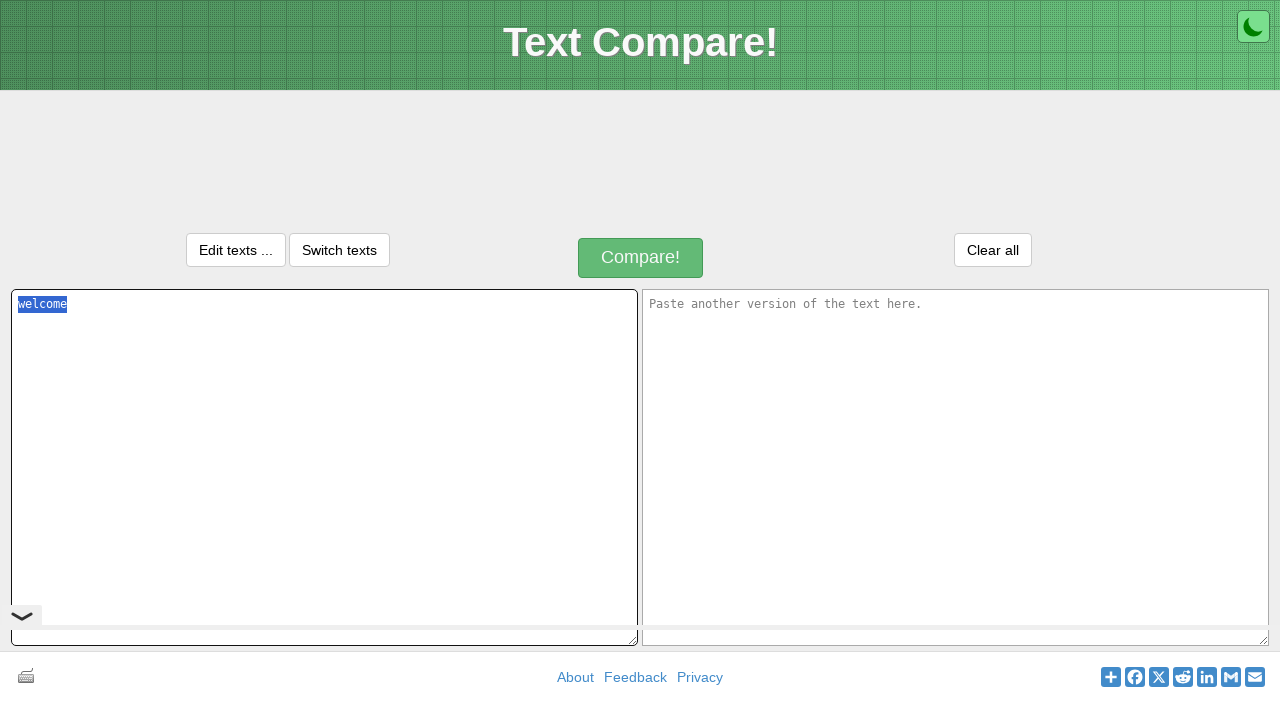

Copied selected text using Ctrl+C
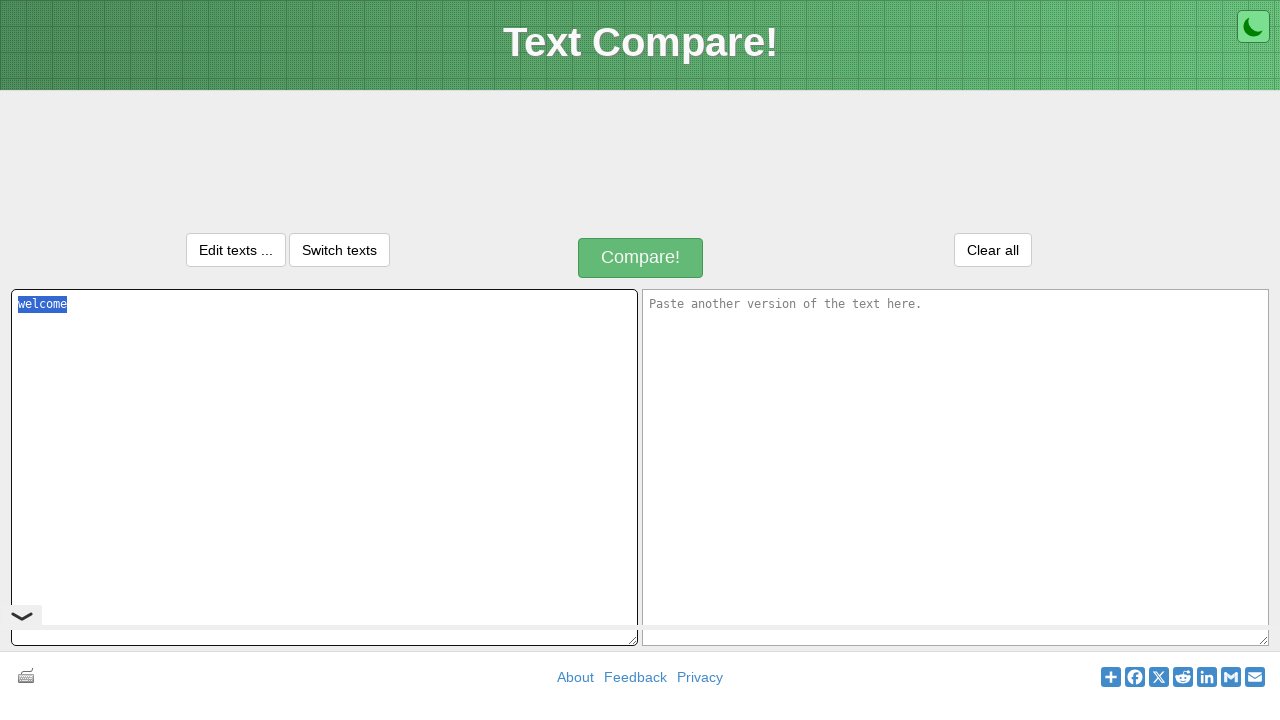

Tabbed to the next field
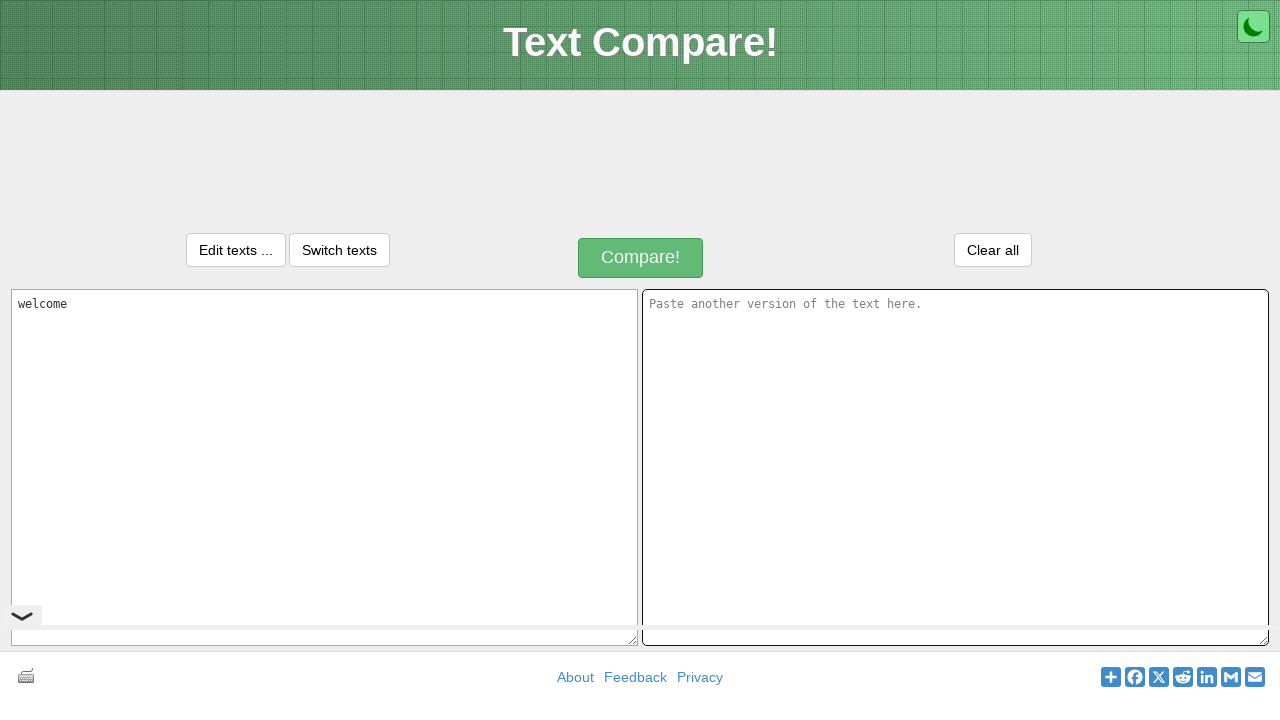

Pasted text into second field using Ctrl+V
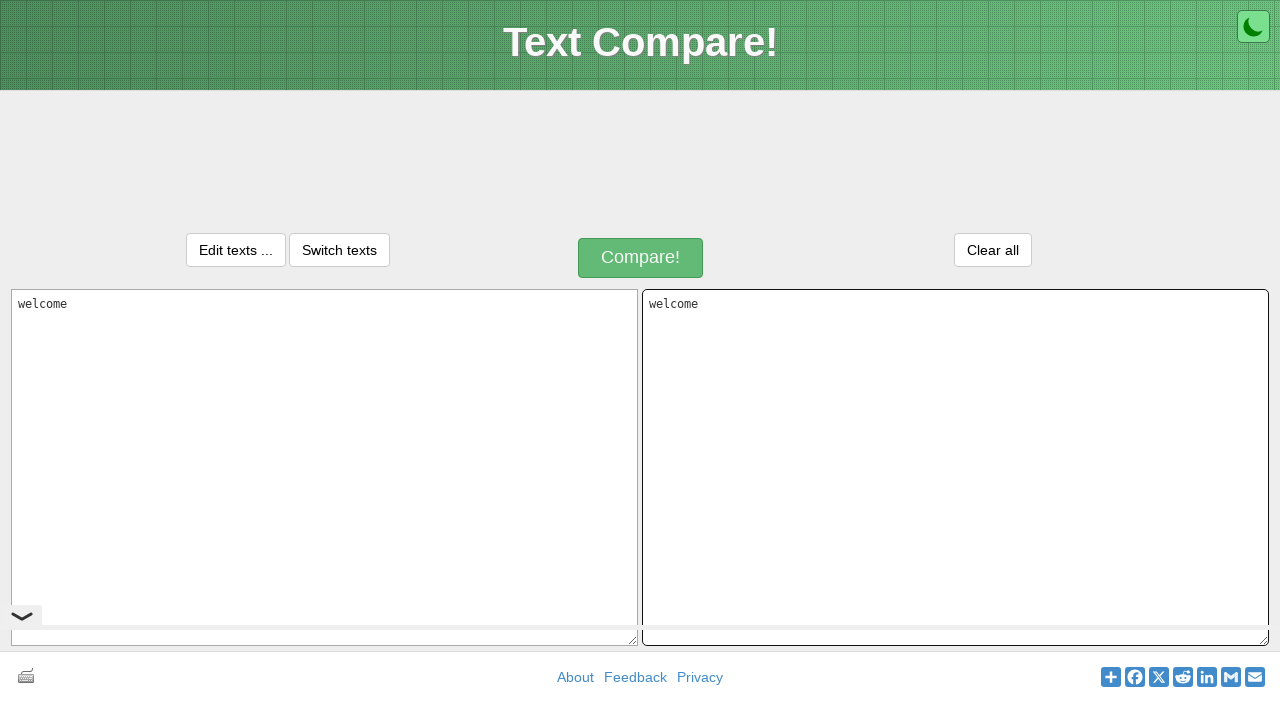

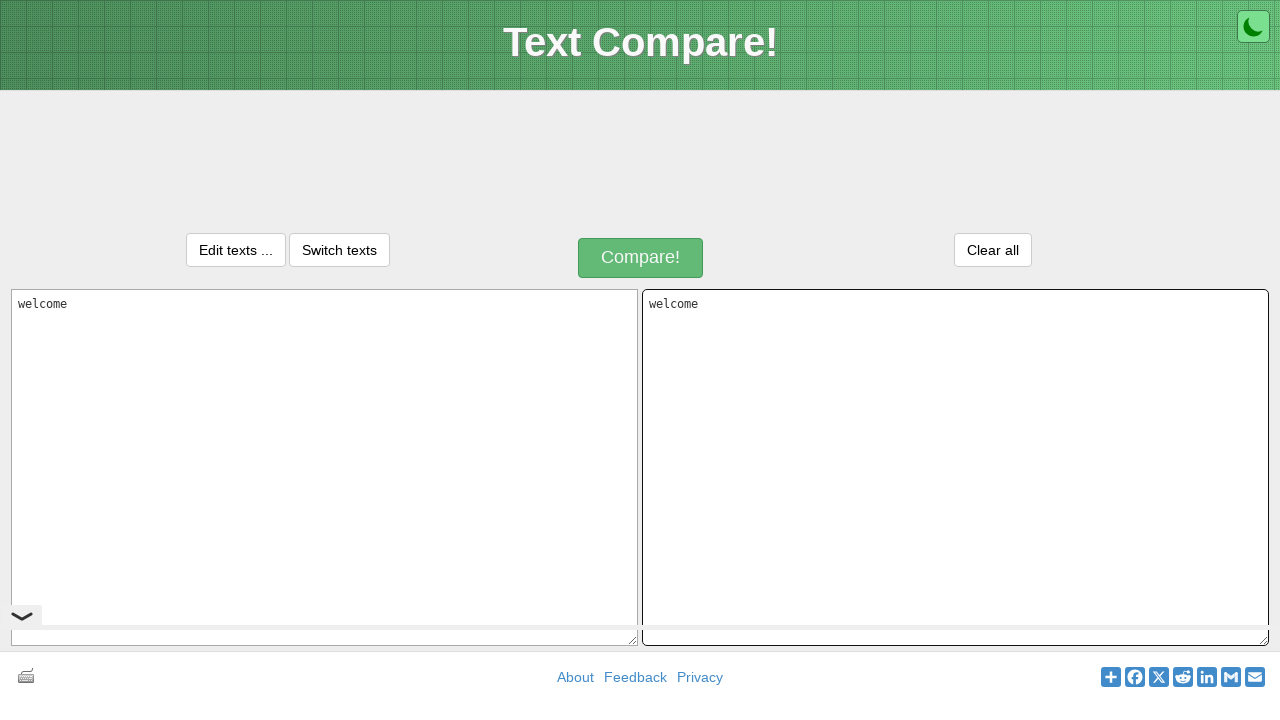